Tests window and tab handling by clicking elements that open new tabs and windows, then switching between them

Starting URL: https://rahulshettyacademy.com/AutomationPractice/

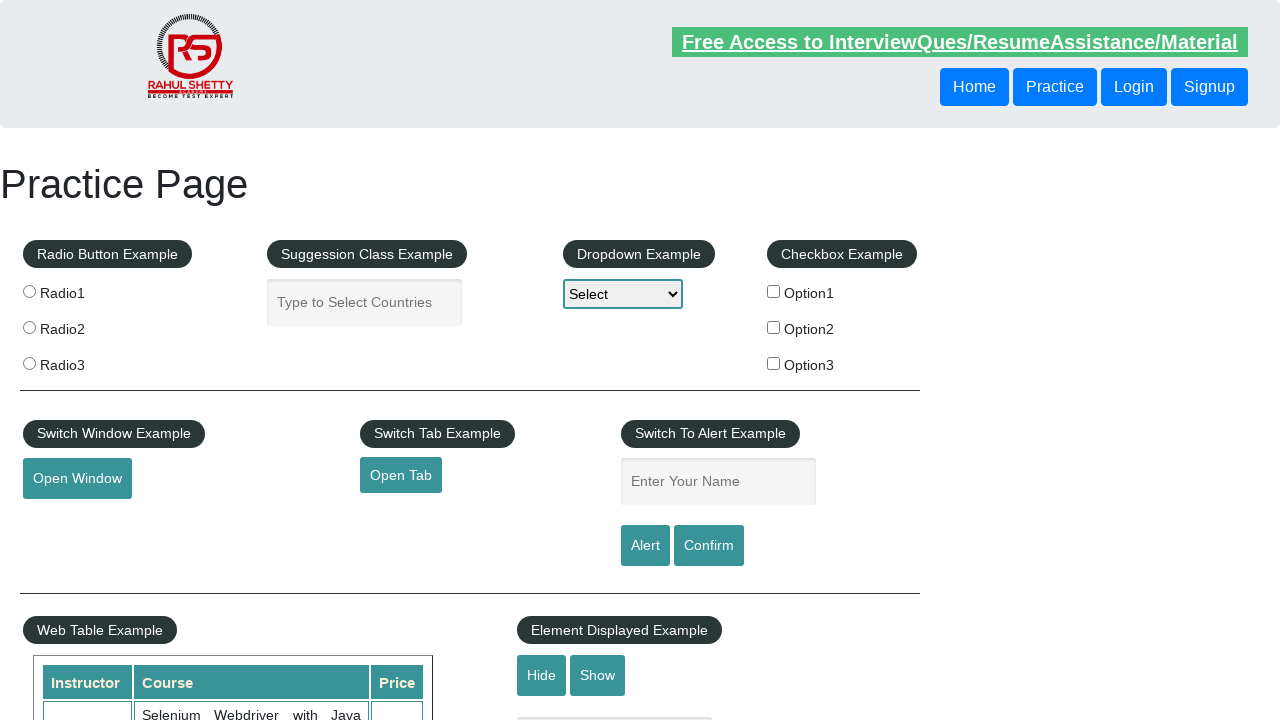

Clicked link to open new tab at (401, 475) on a#opentab
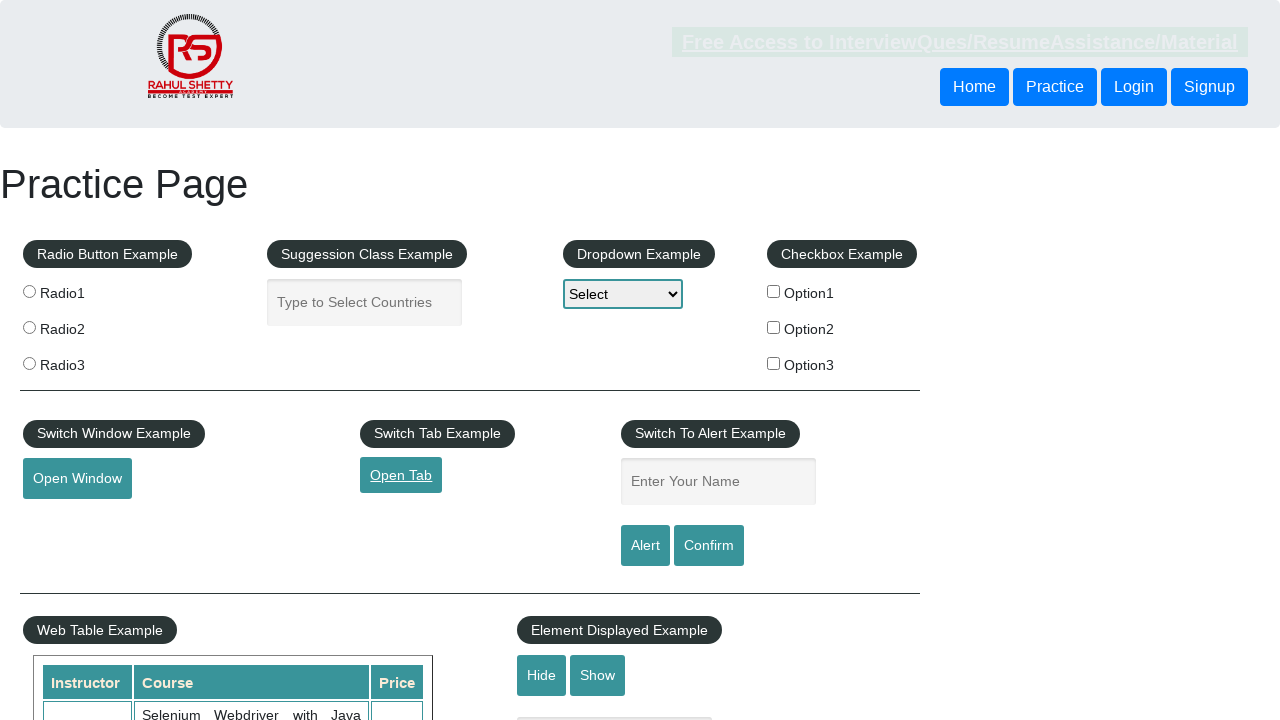

New tab opened and captured
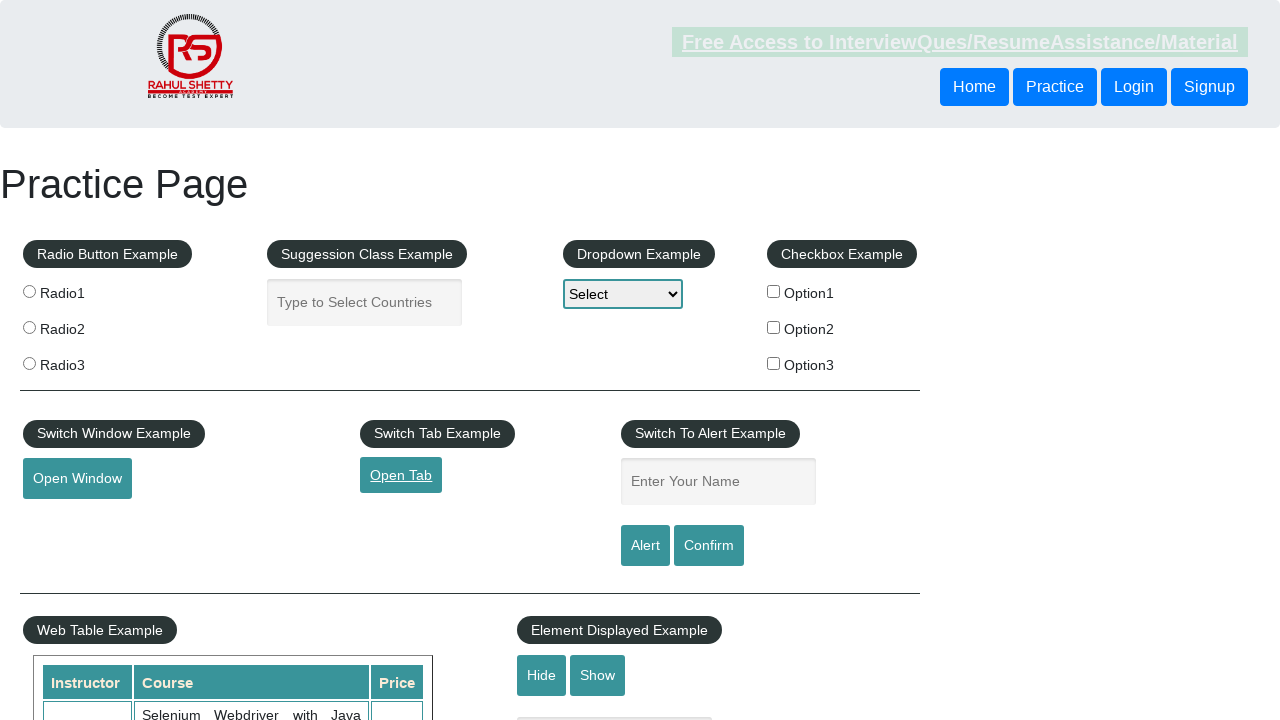

Clicked button to open new window at (77, 479) on button#openwindow
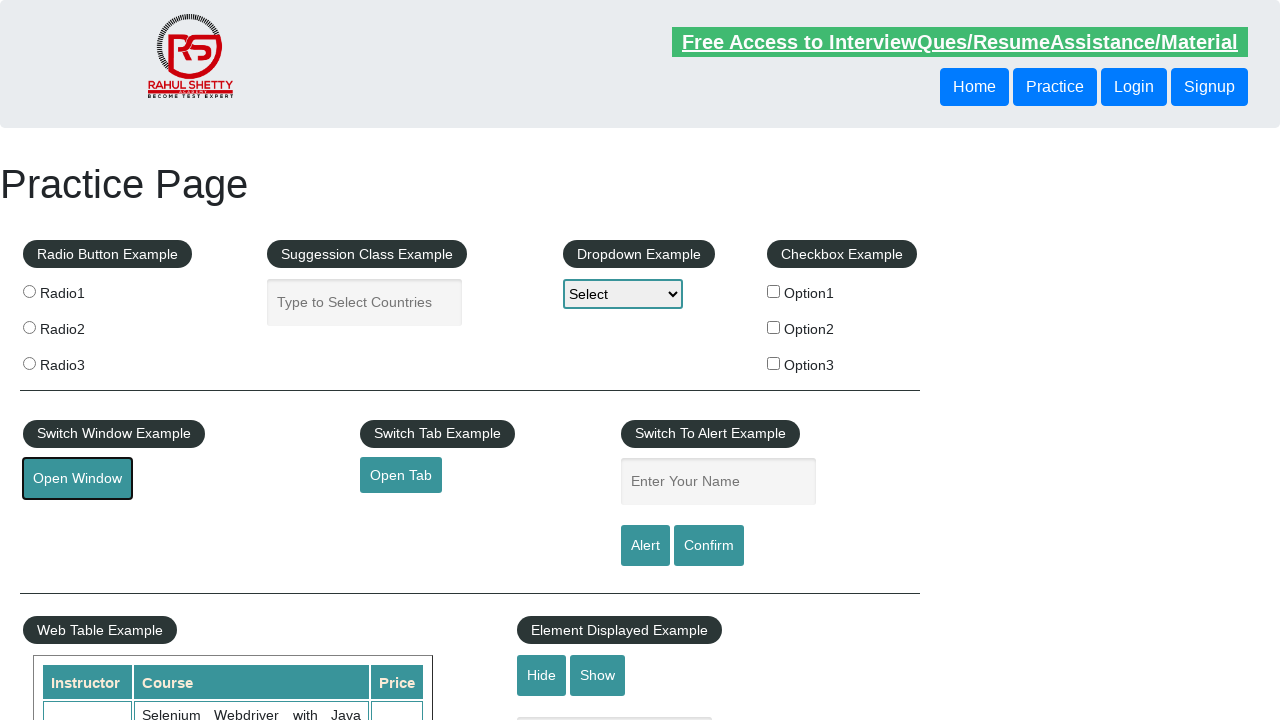

New window opened and captured
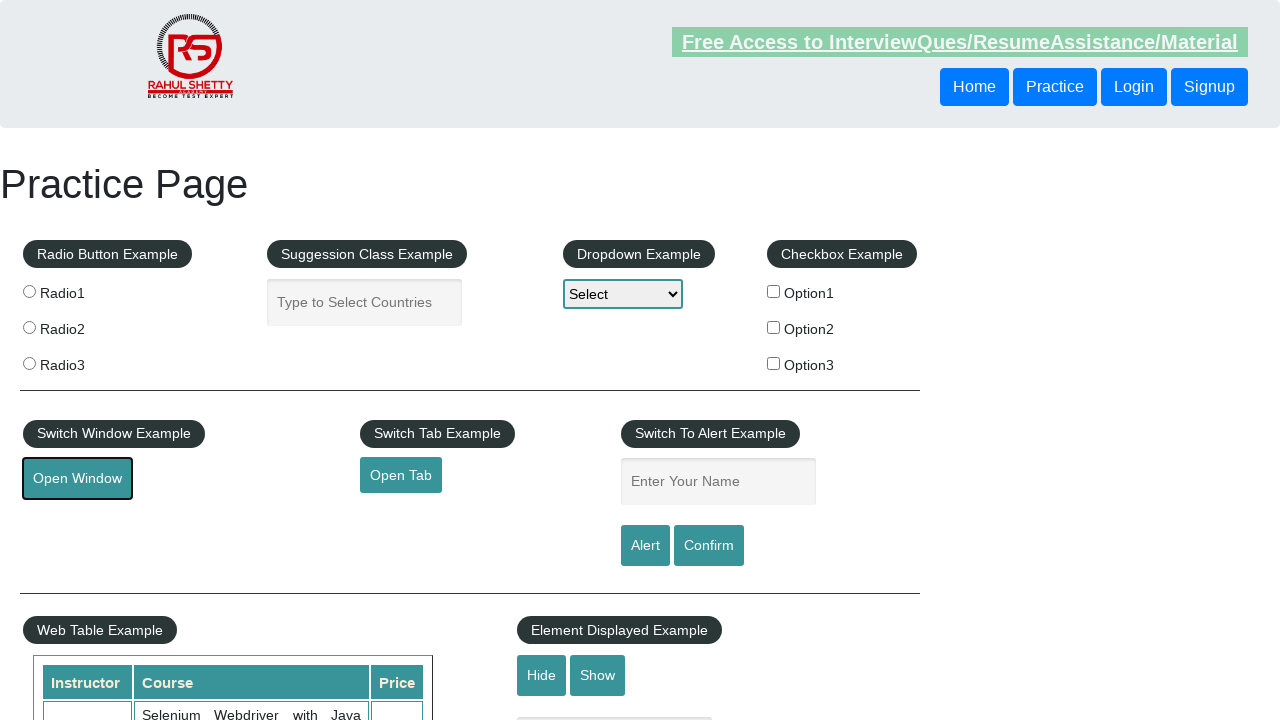

Retrieved all open pages from context
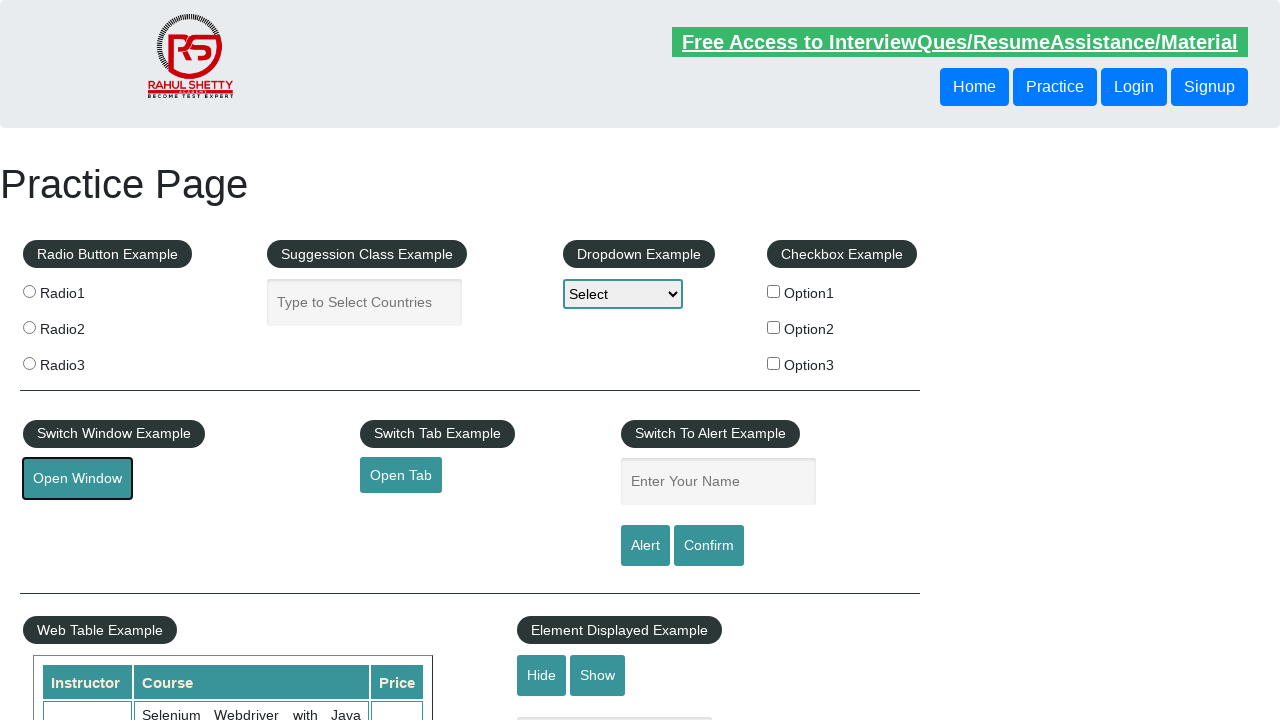

Switched to new window (third page)
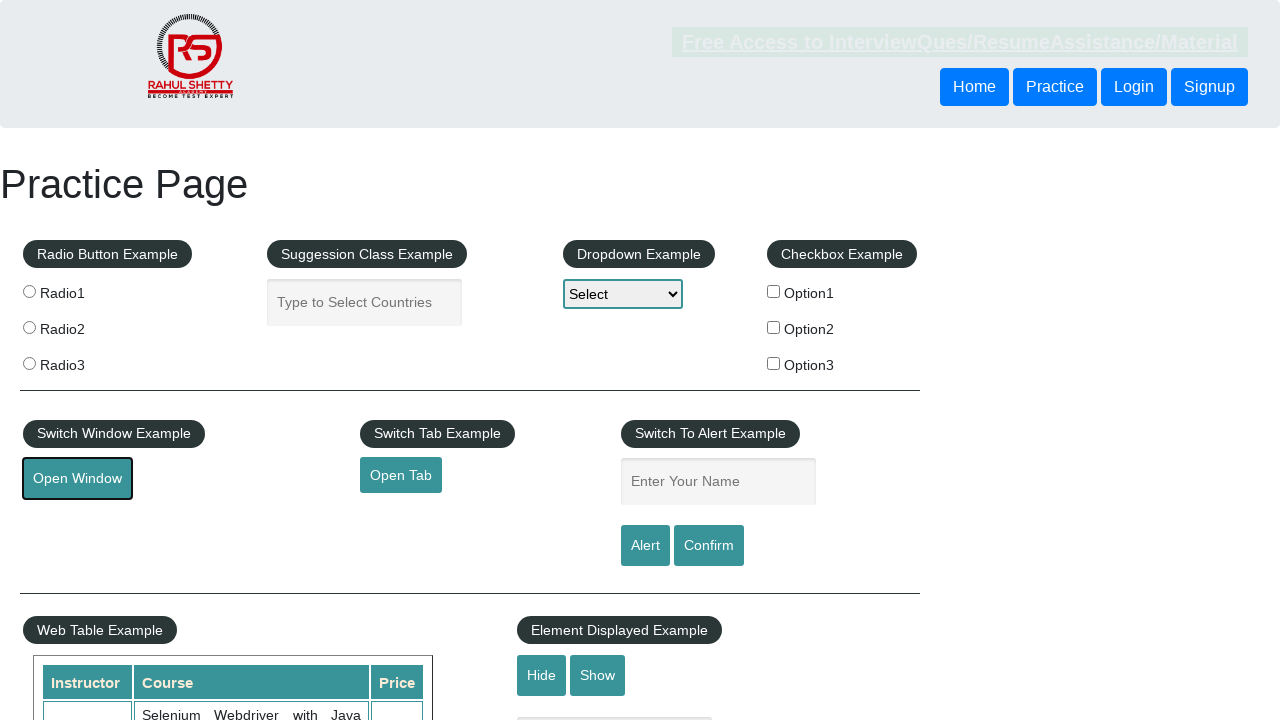

Switched to new tab (second page)
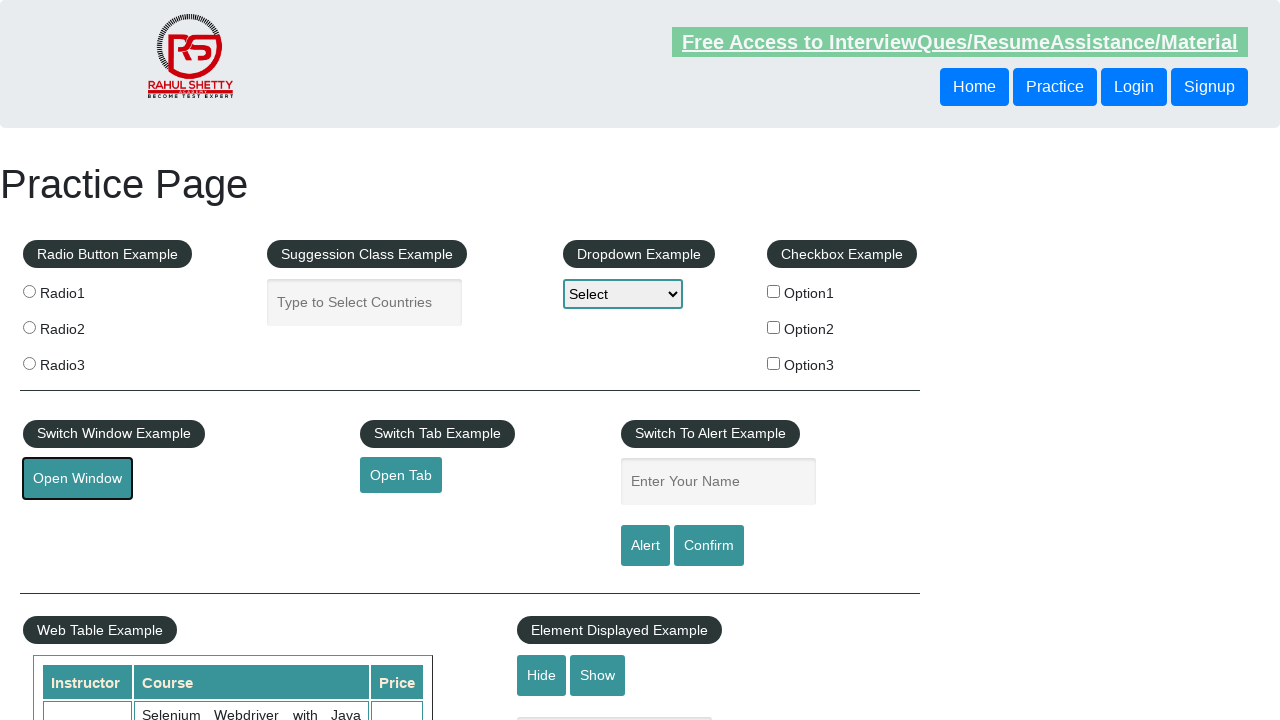

Switched back to original page (first page)
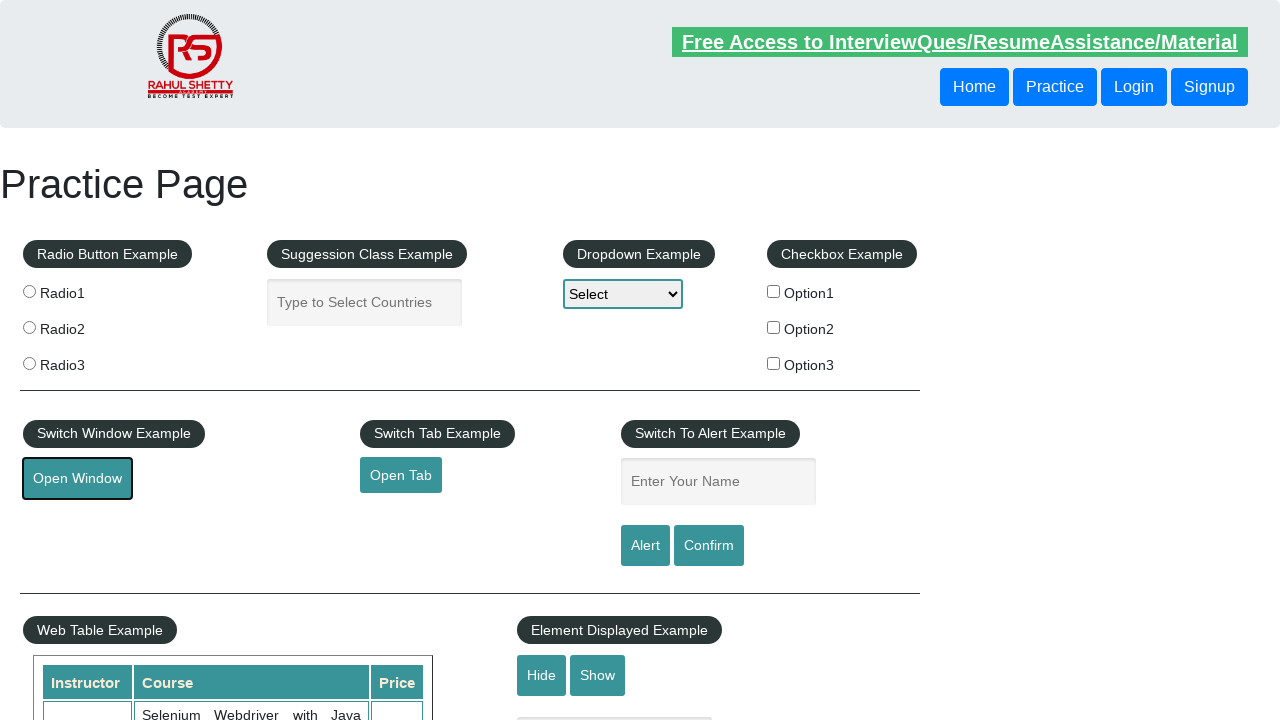

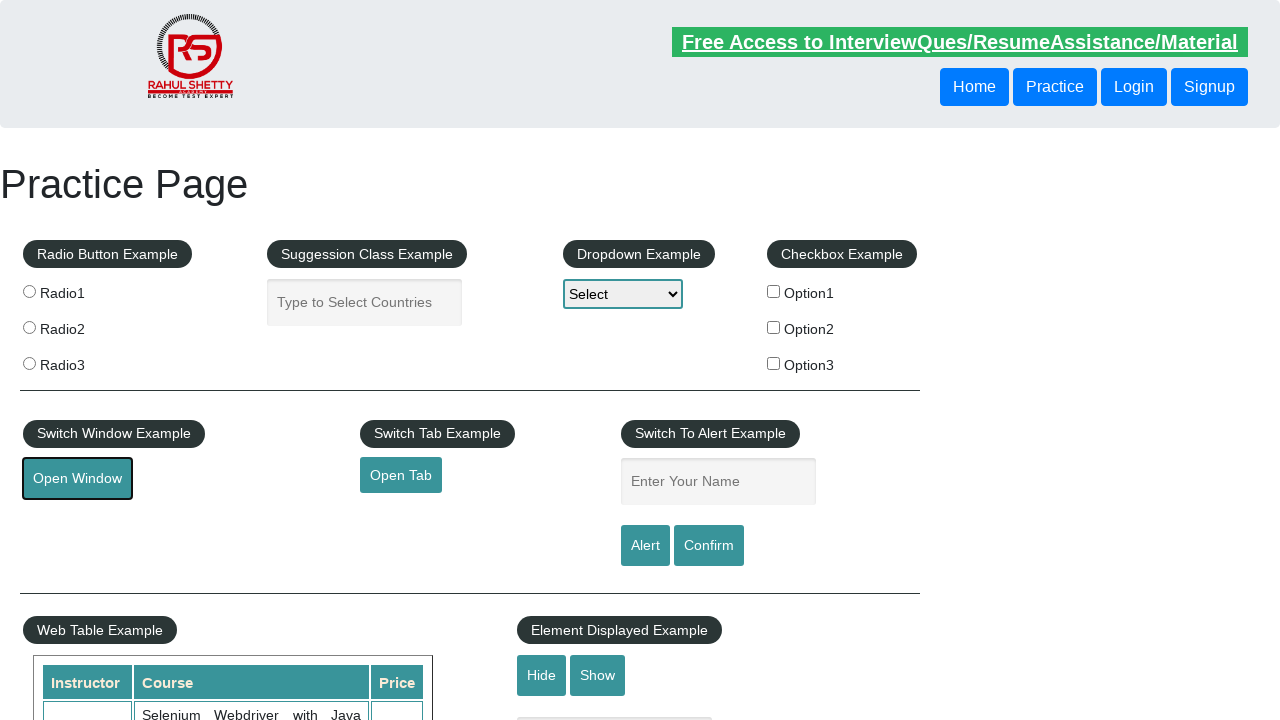